Navigates to the History category and verifies the URL contains "history"

Starting URL: https://danube-webshop.herokuapp.com/

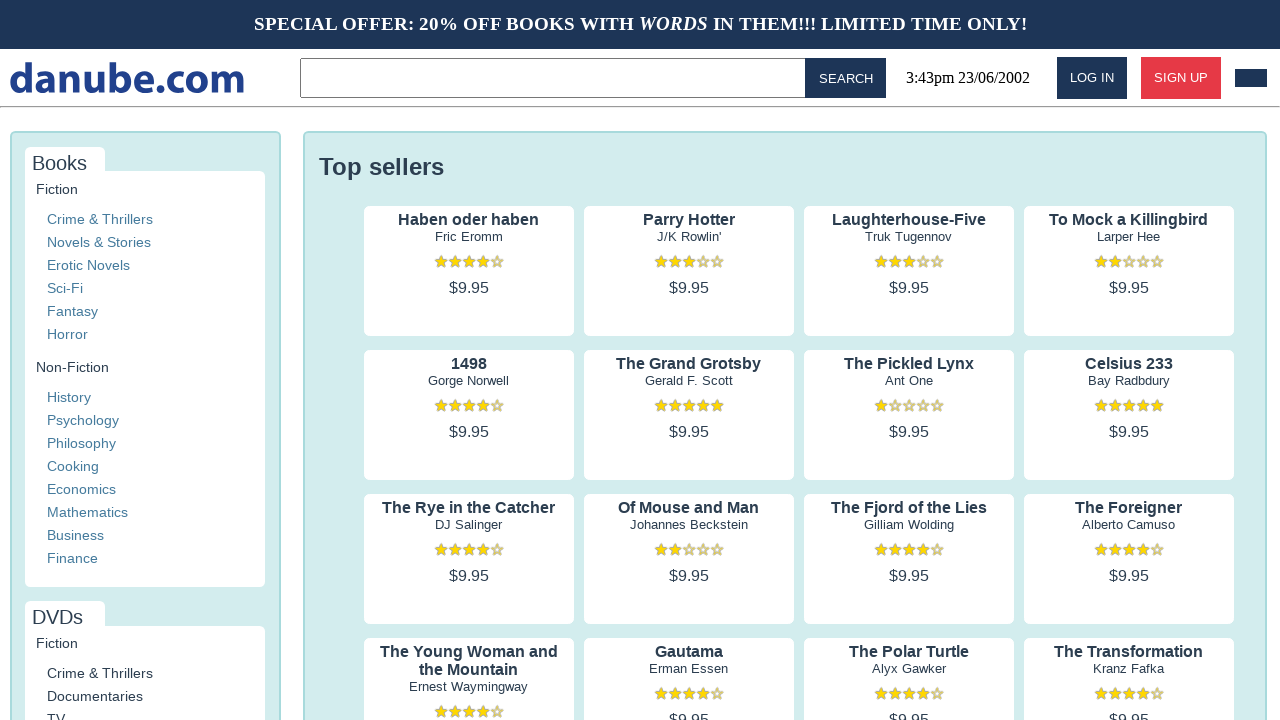

Clicked on History category link at (69, 397) on xpath=//a[contains(text(), 'History')]
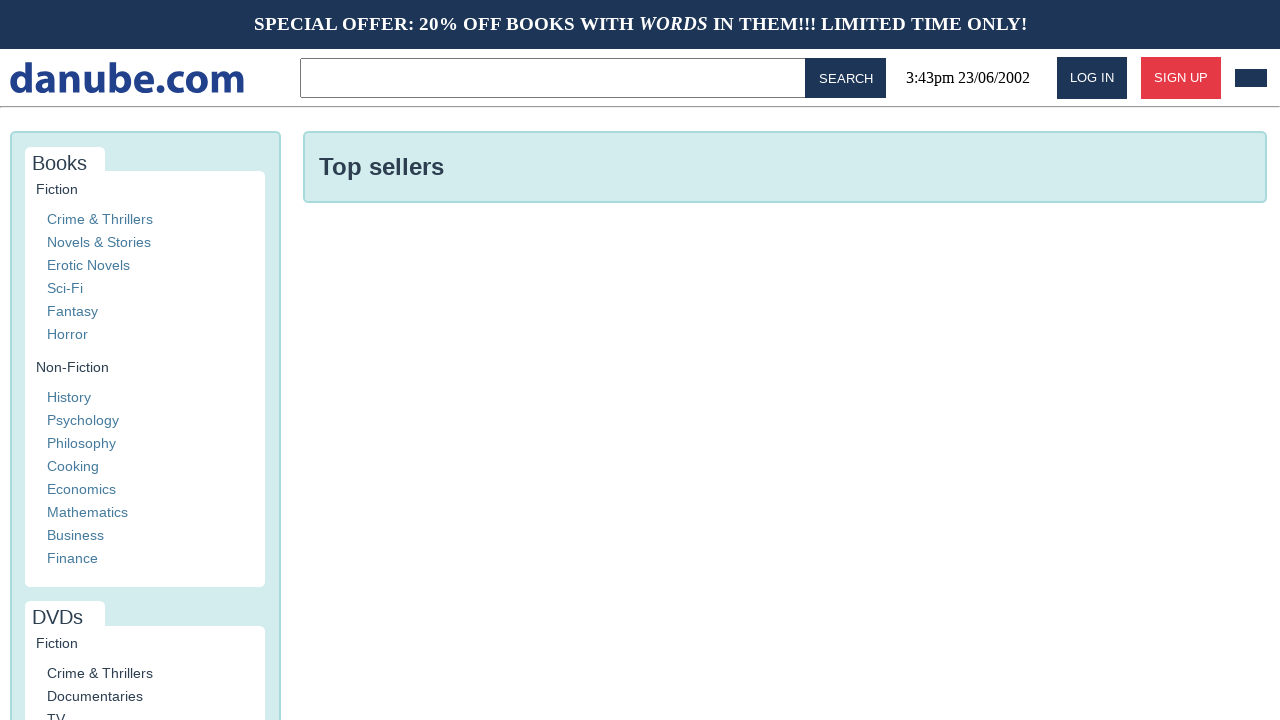

Verified URL contains 'history'
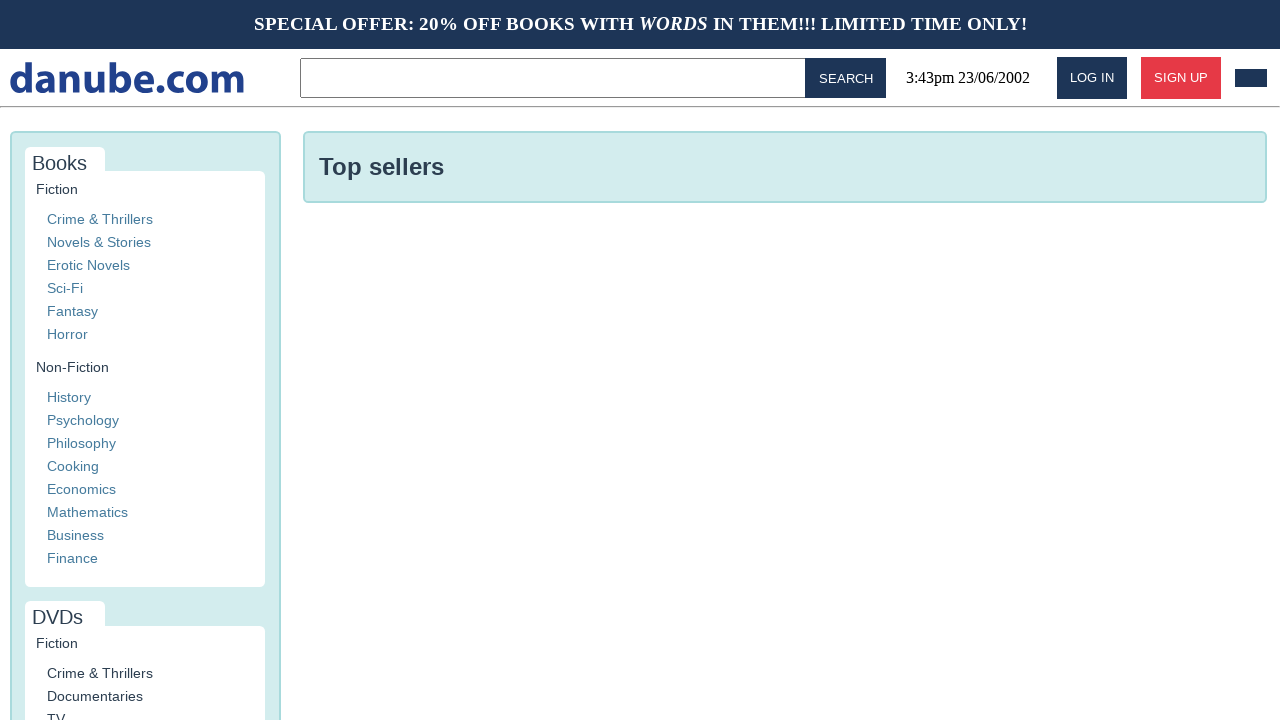

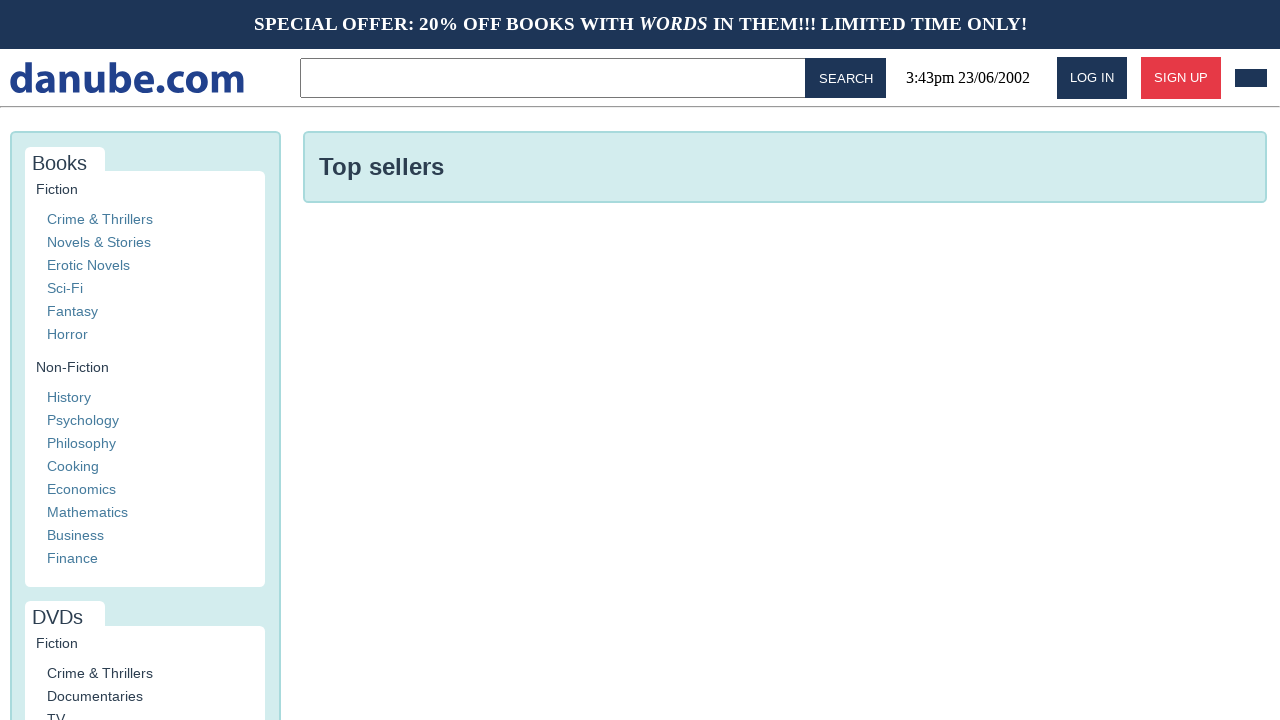